Navigates to the Leaftaps OpenTaps CRM application main page and maximizes the browser window. This is a basic browser launch verification test.

Starting URL: http://leaftaps.com/opentaps/control/main

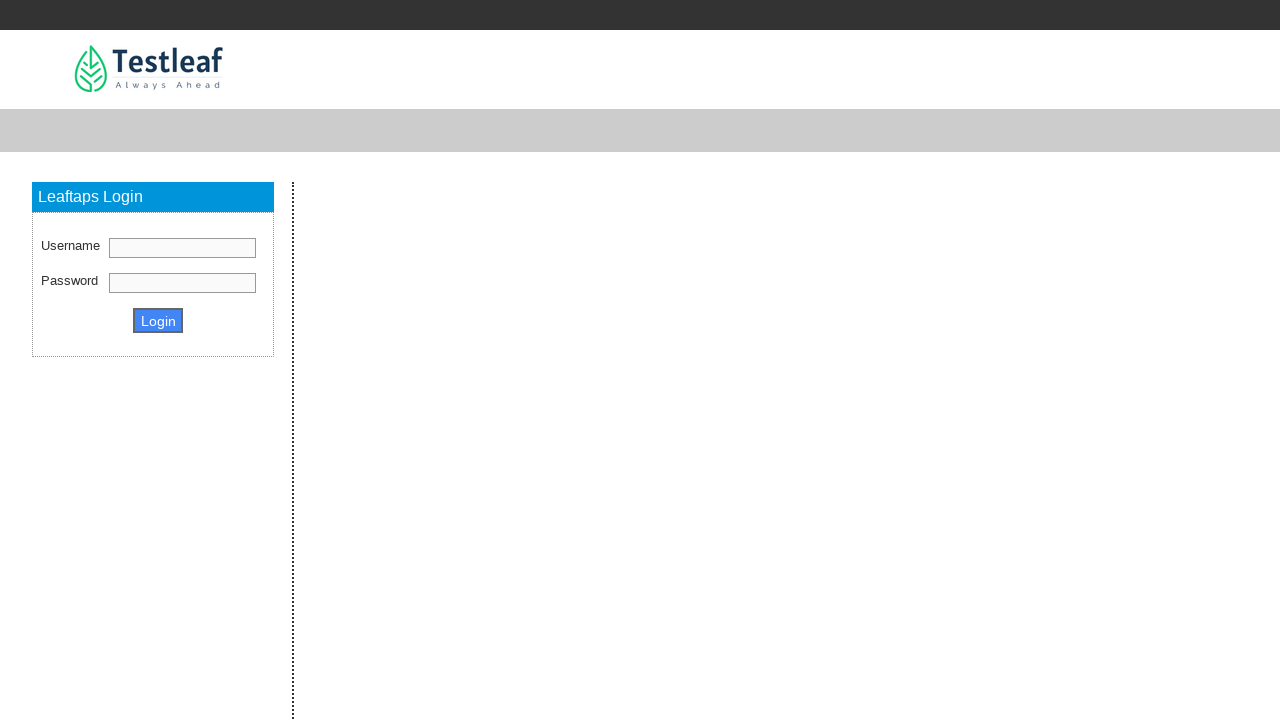

Navigated to Leaftaps OpenTaps CRM application main page
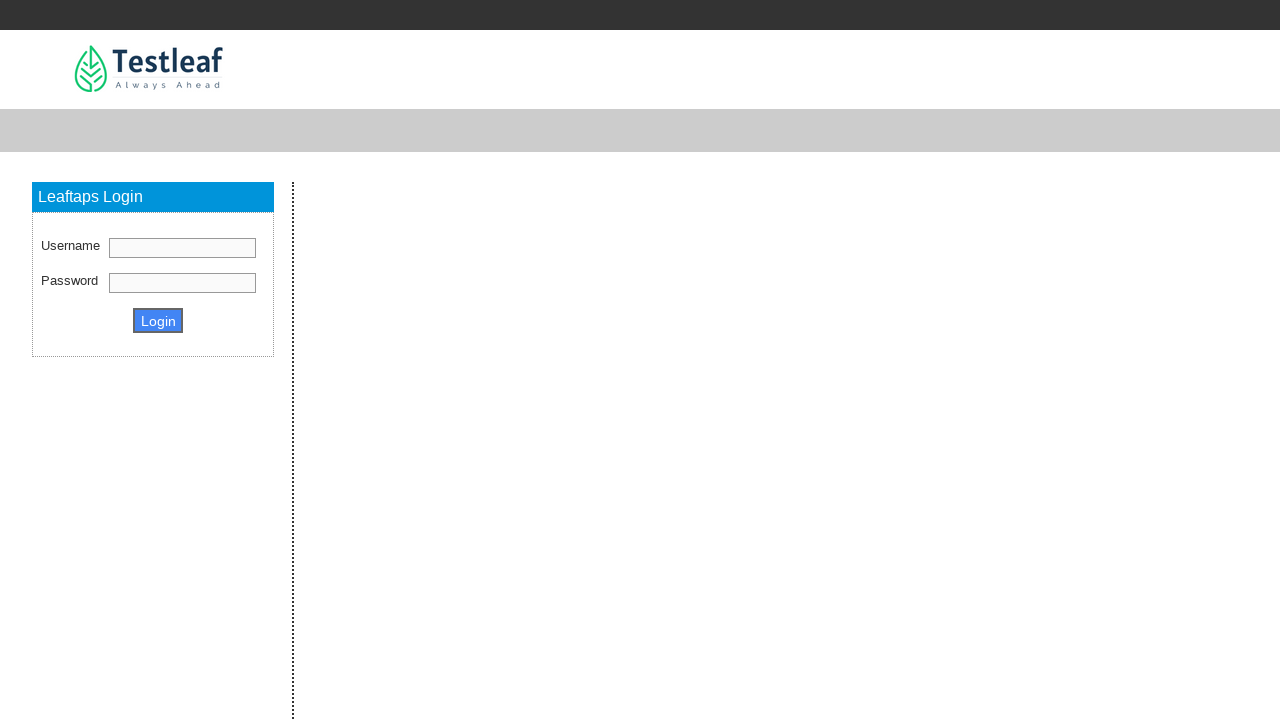

Set viewport size to 1920x1080 to maximize browser window
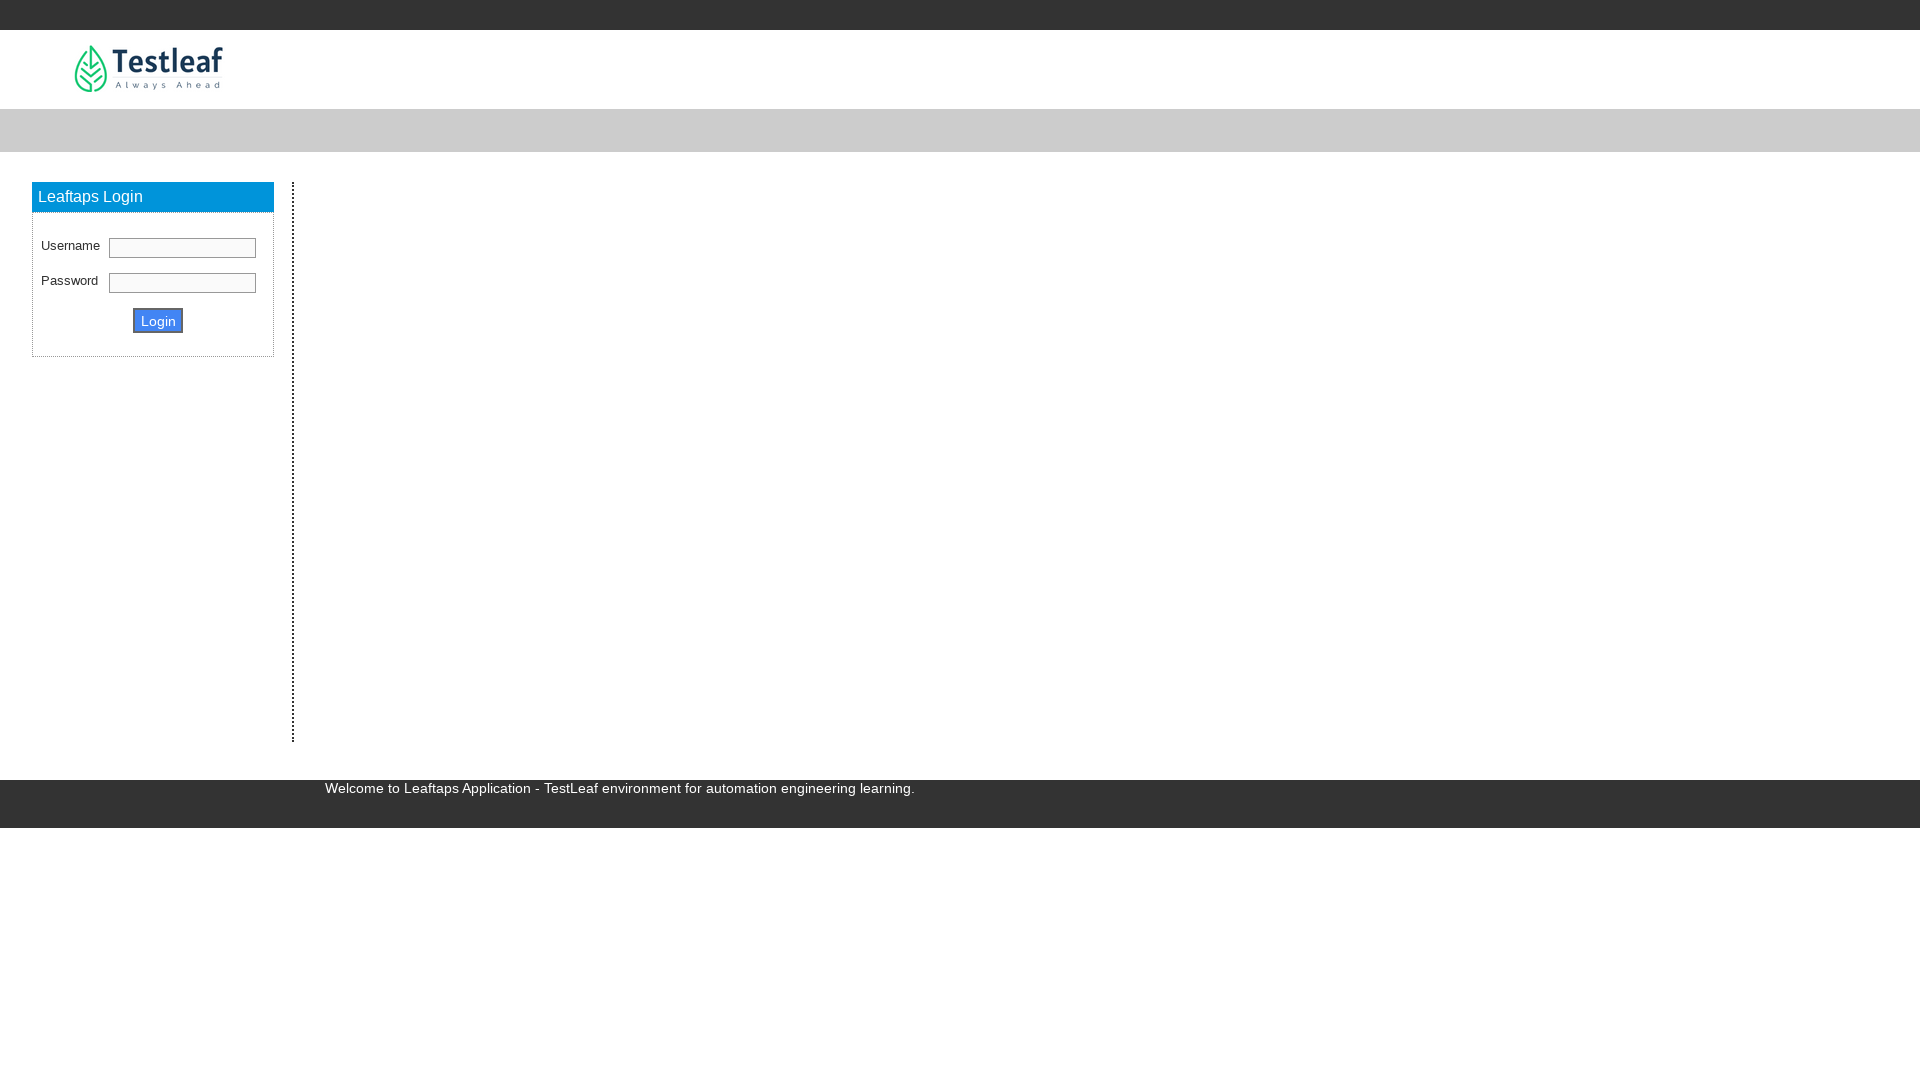

Waited for page to fully load (DOM content loaded)
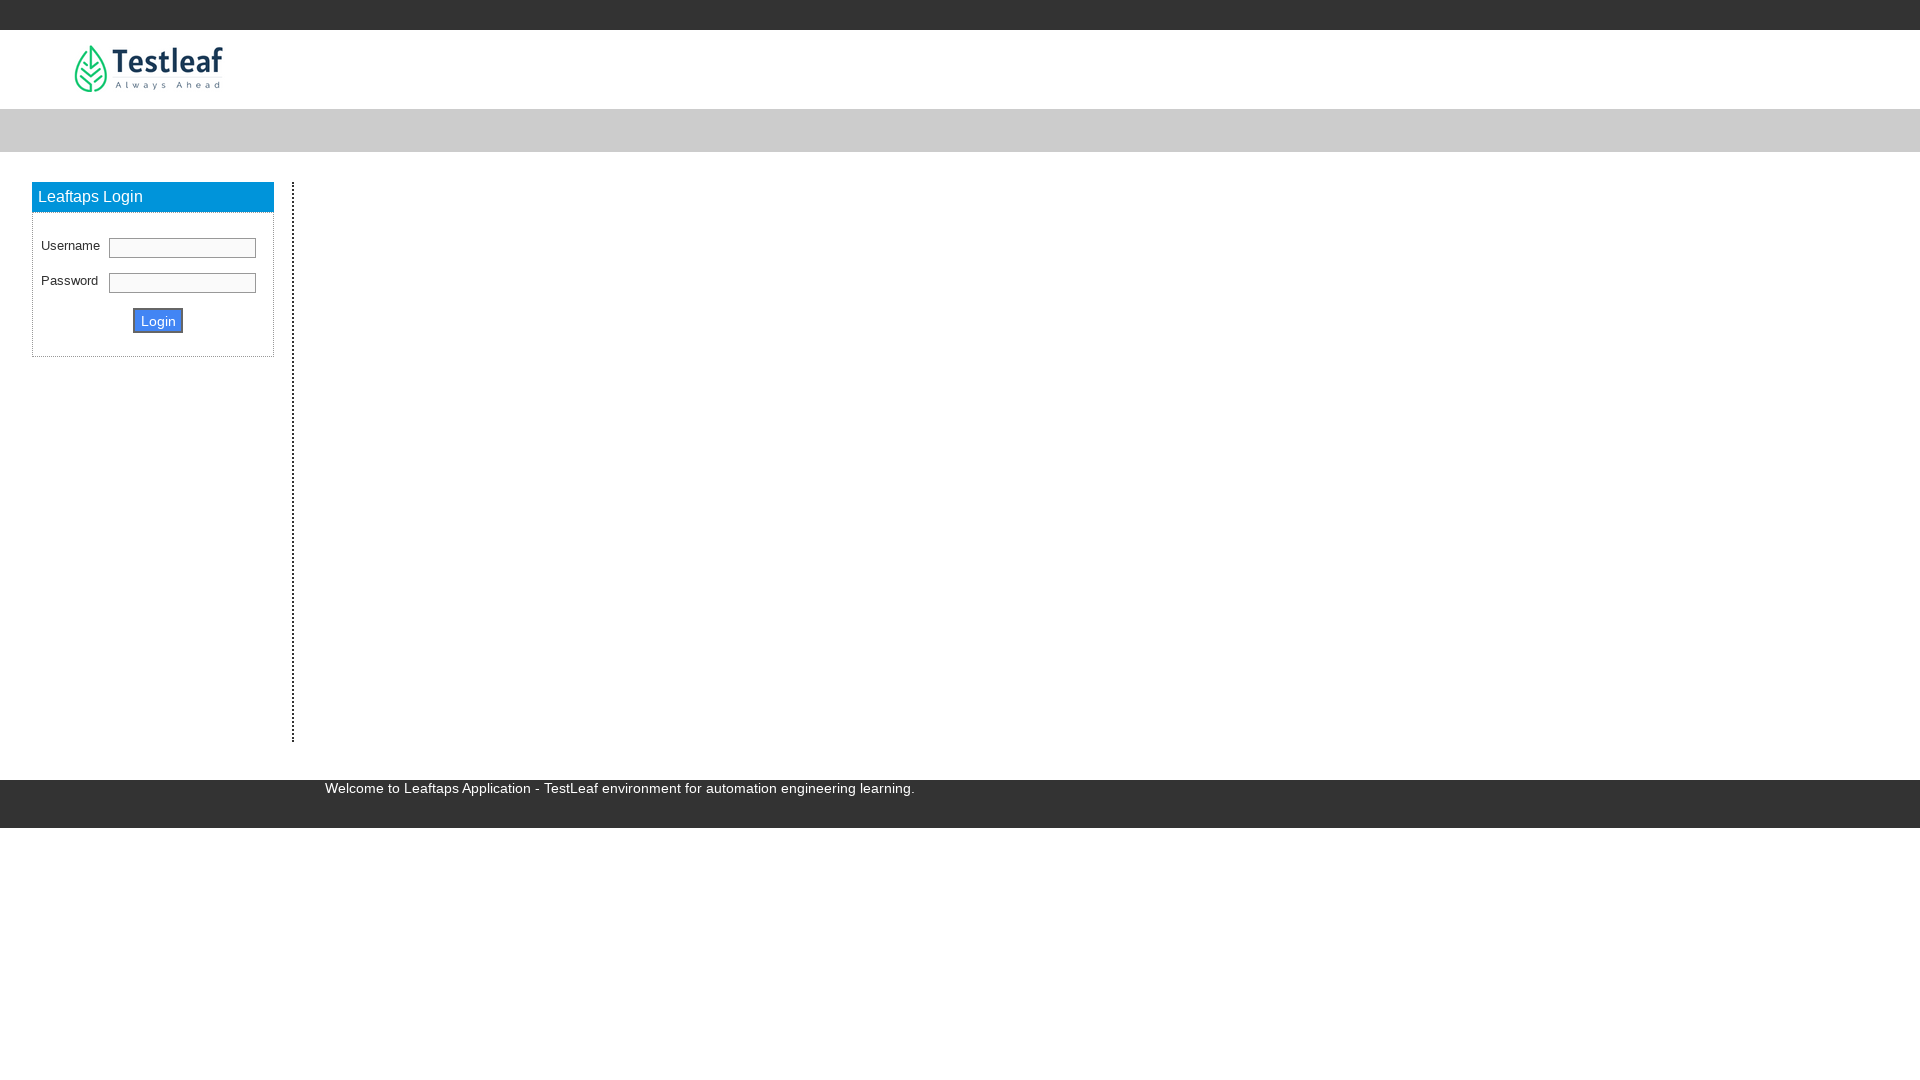

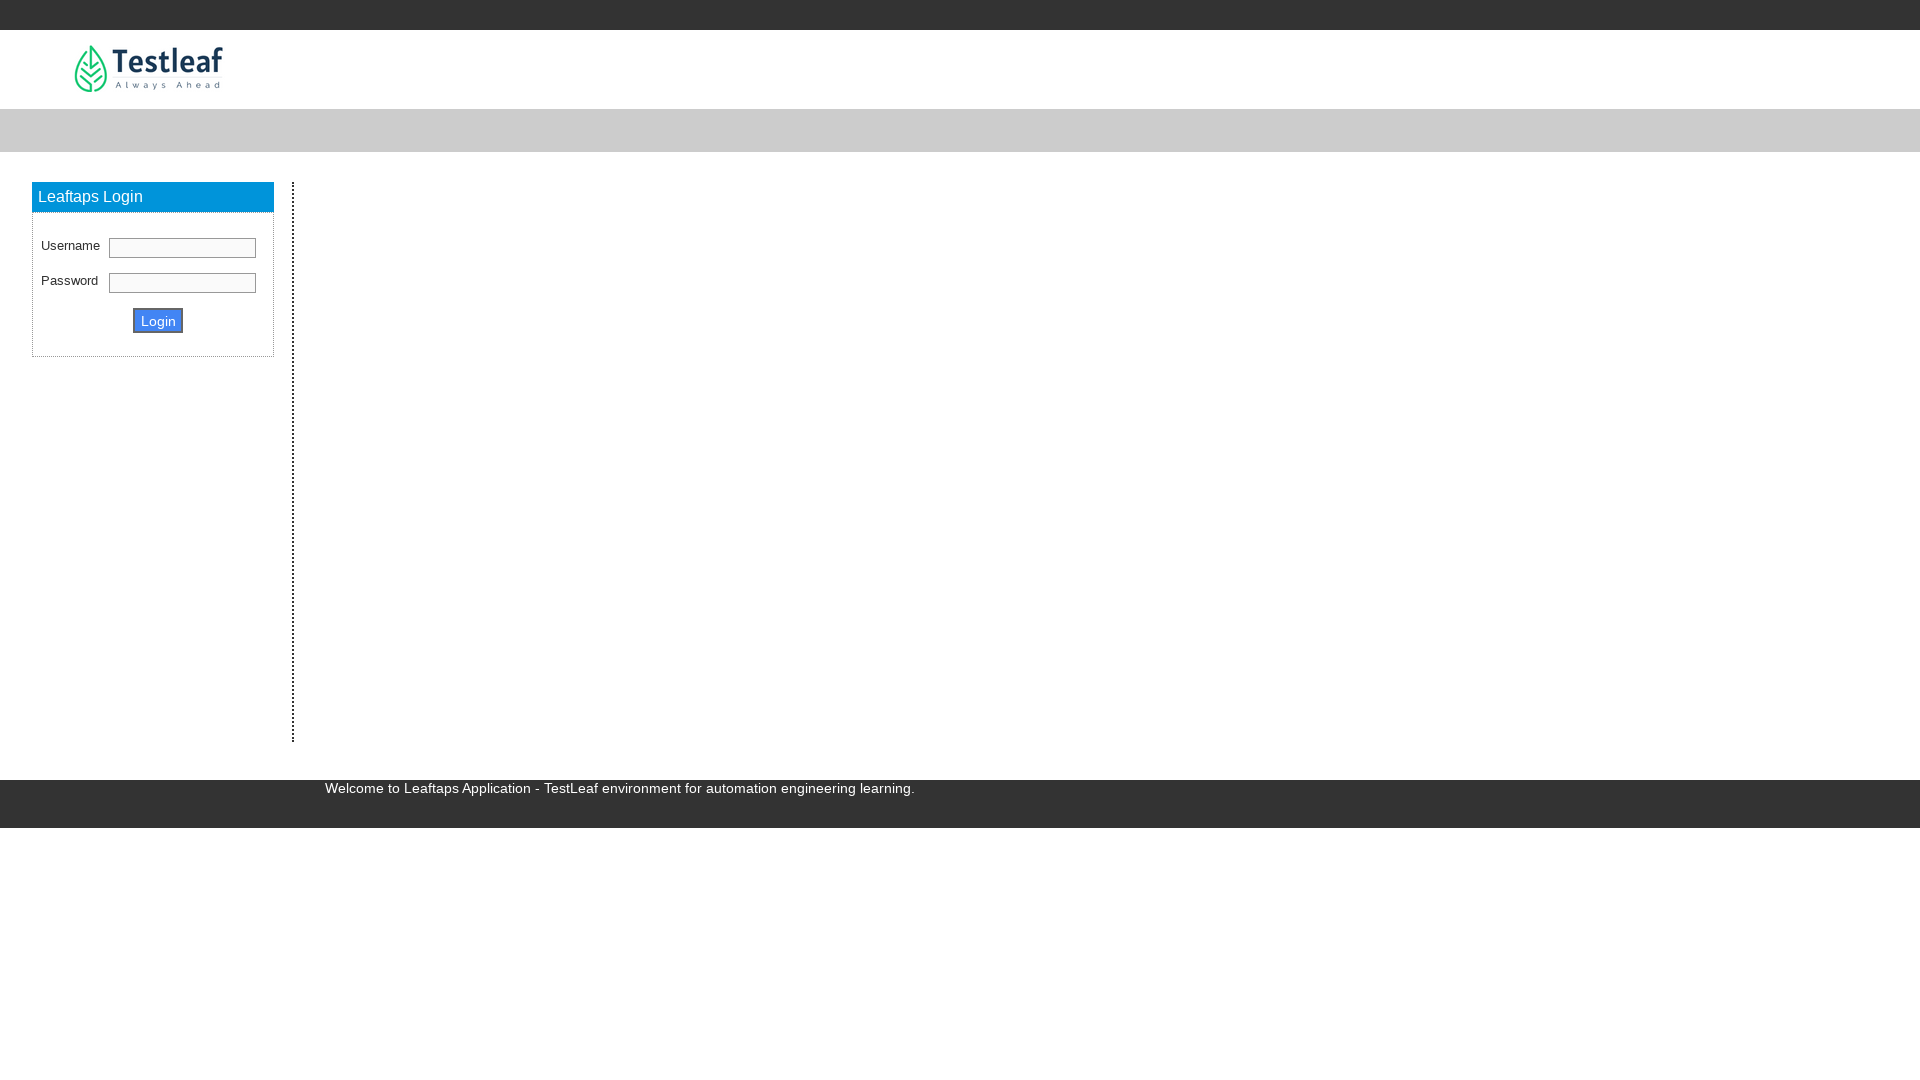